Tests submitting an answer to a Stepik coding exercise by filling in a text area with a response and clicking the submit button

Starting URL: https://stepik.org/lesson/25969/step/12

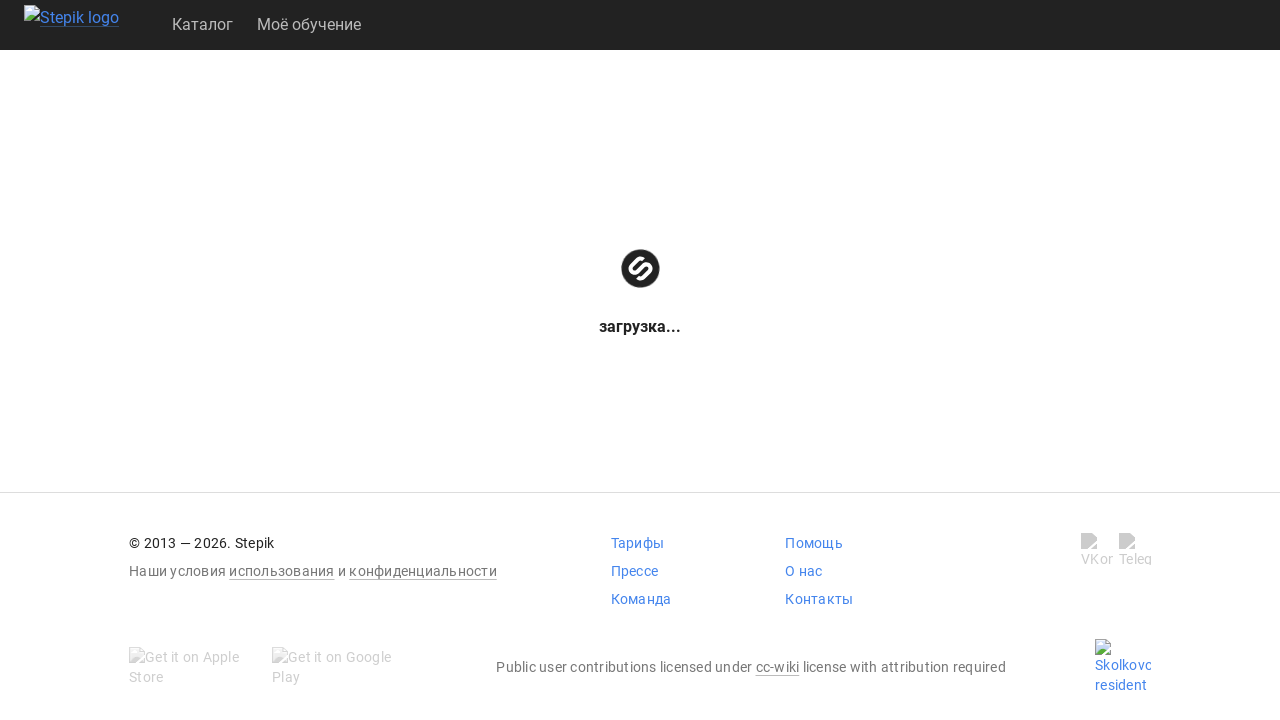

Waited for textarea to be available on the page
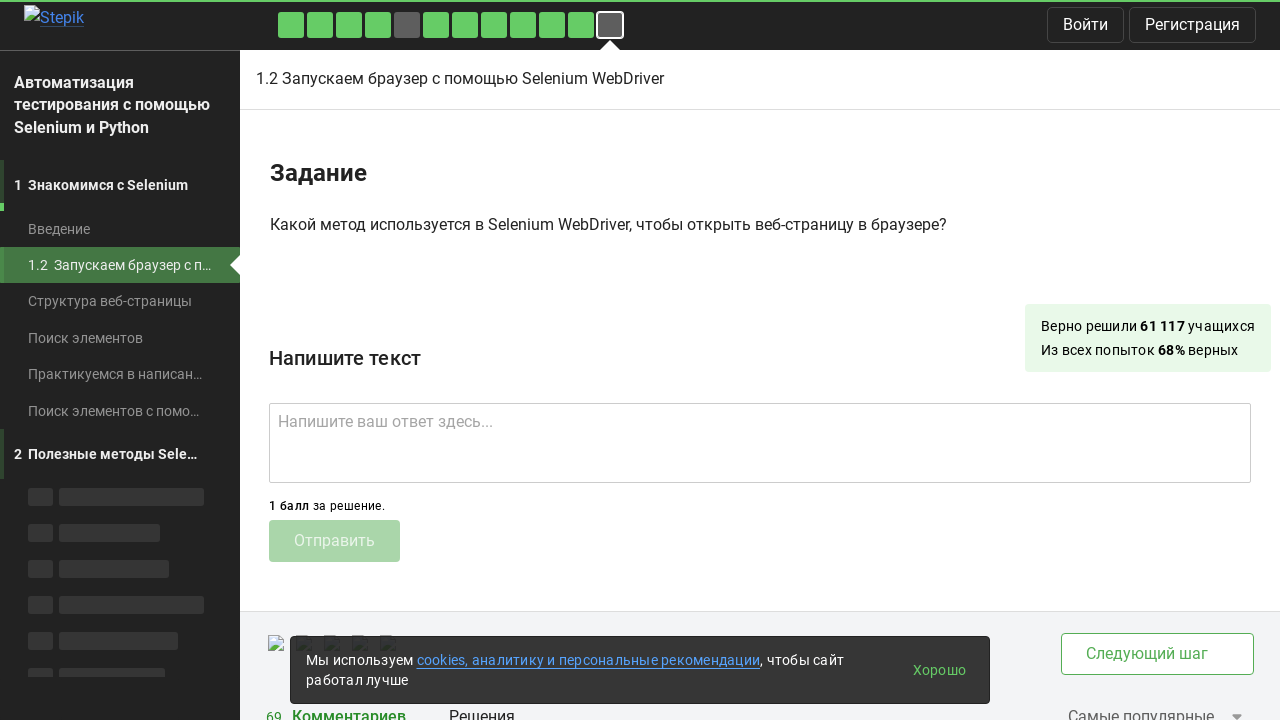

Filled textarea with answer 'get()' on .textarea
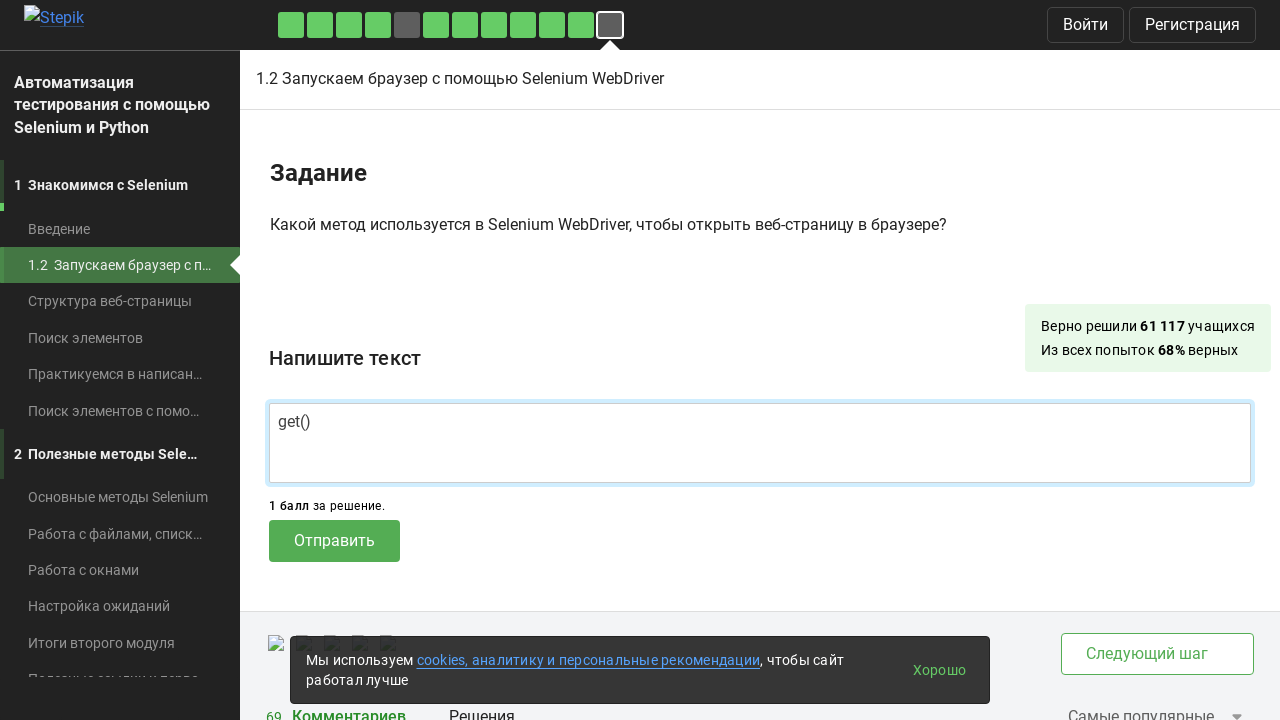

Clicked the submit button to submit the answer at (334, 541) on .submit-submission
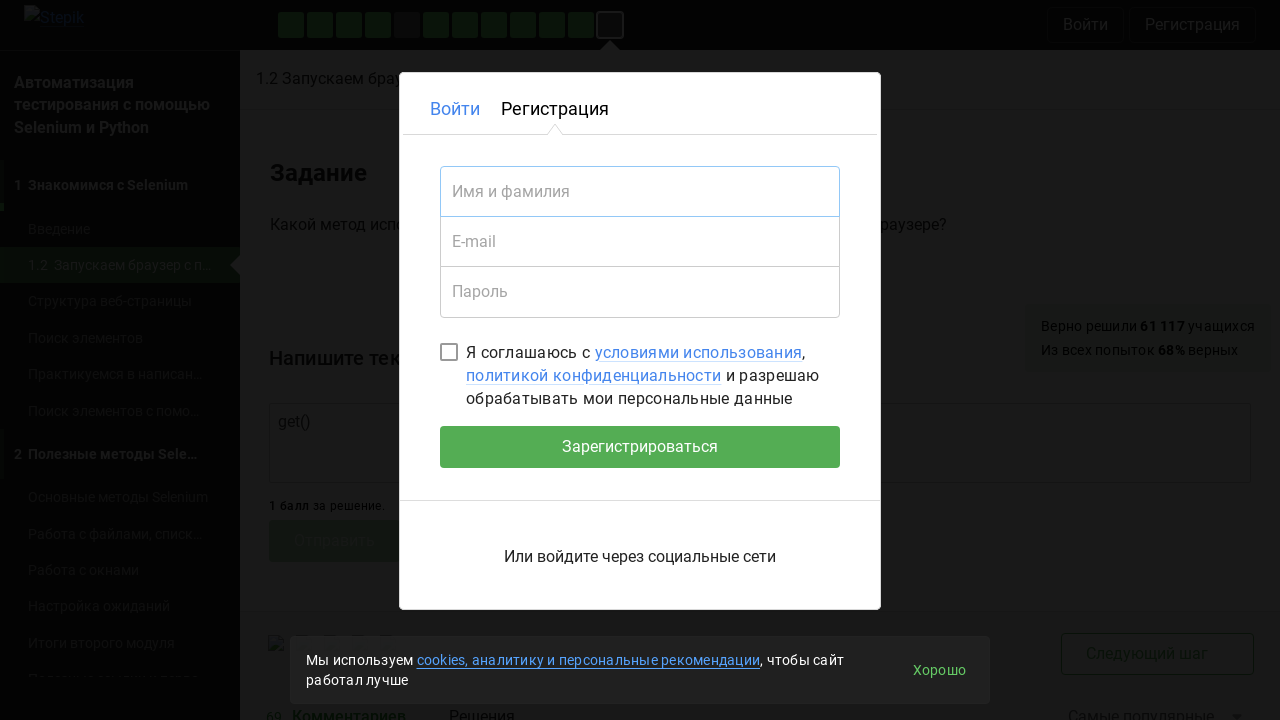

Waited 2 seconds for the response to be processed
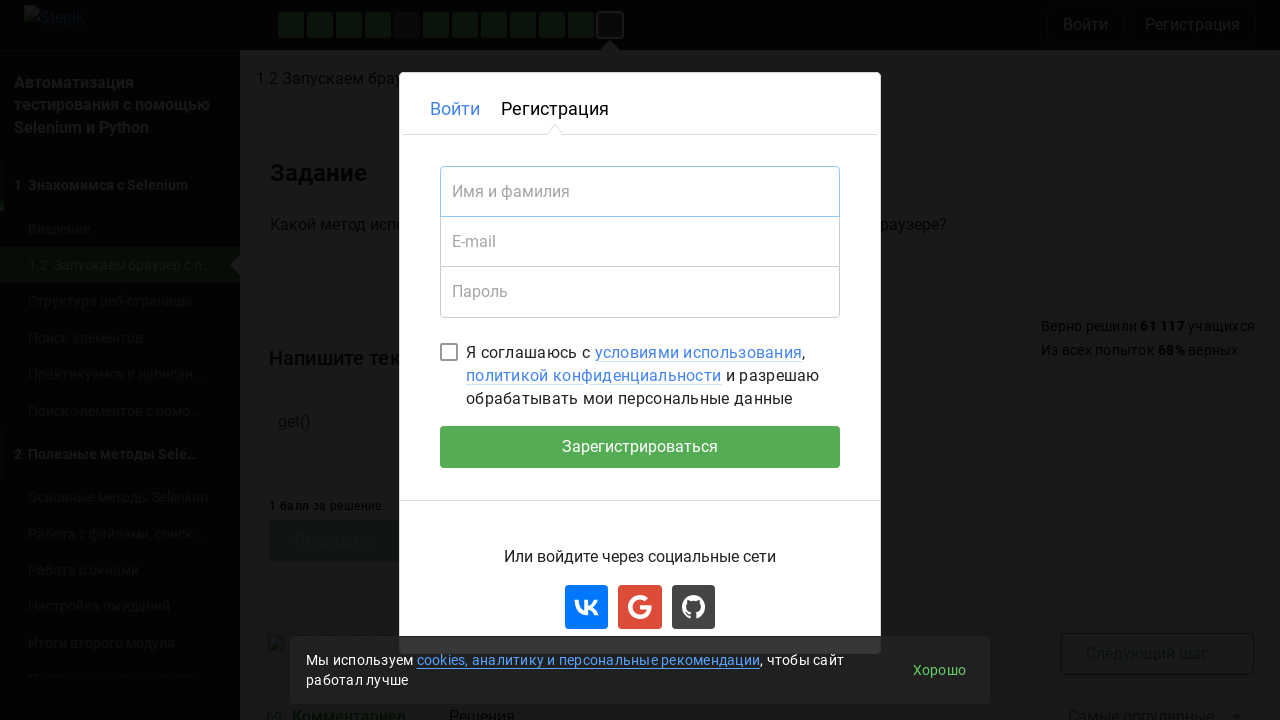

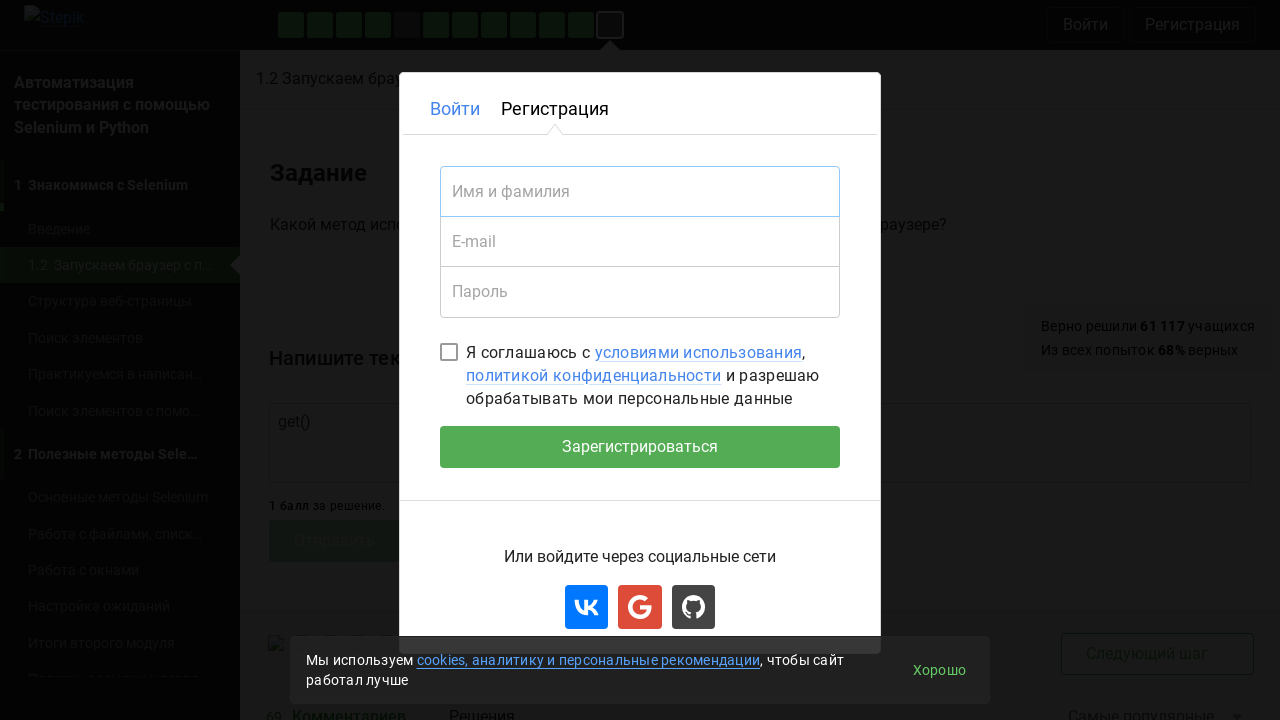